Tests clearing the completed state of all items by checking and then unchecking the toggle-all checkbox

Starting URL: https://demo.playwright.dev/todomvc

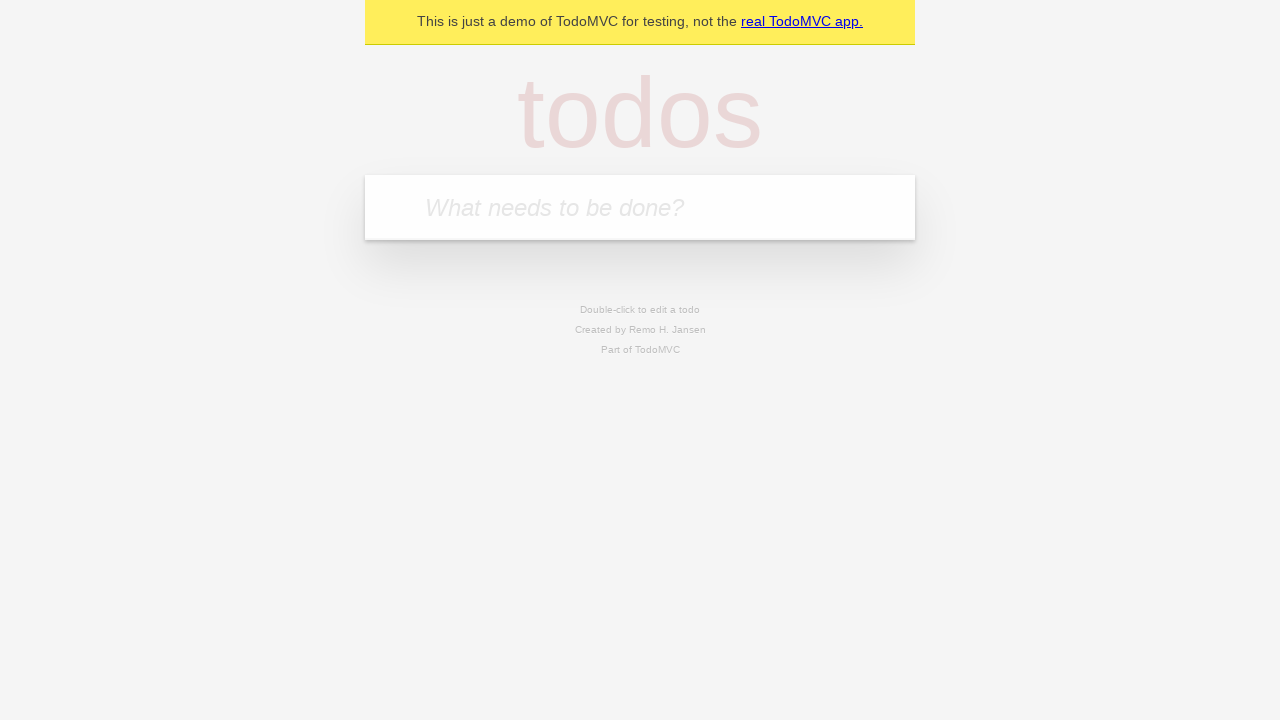

Filled todo input with 'buy some cheese' on internal:attr=[placeholder="What needs to be done?"i]
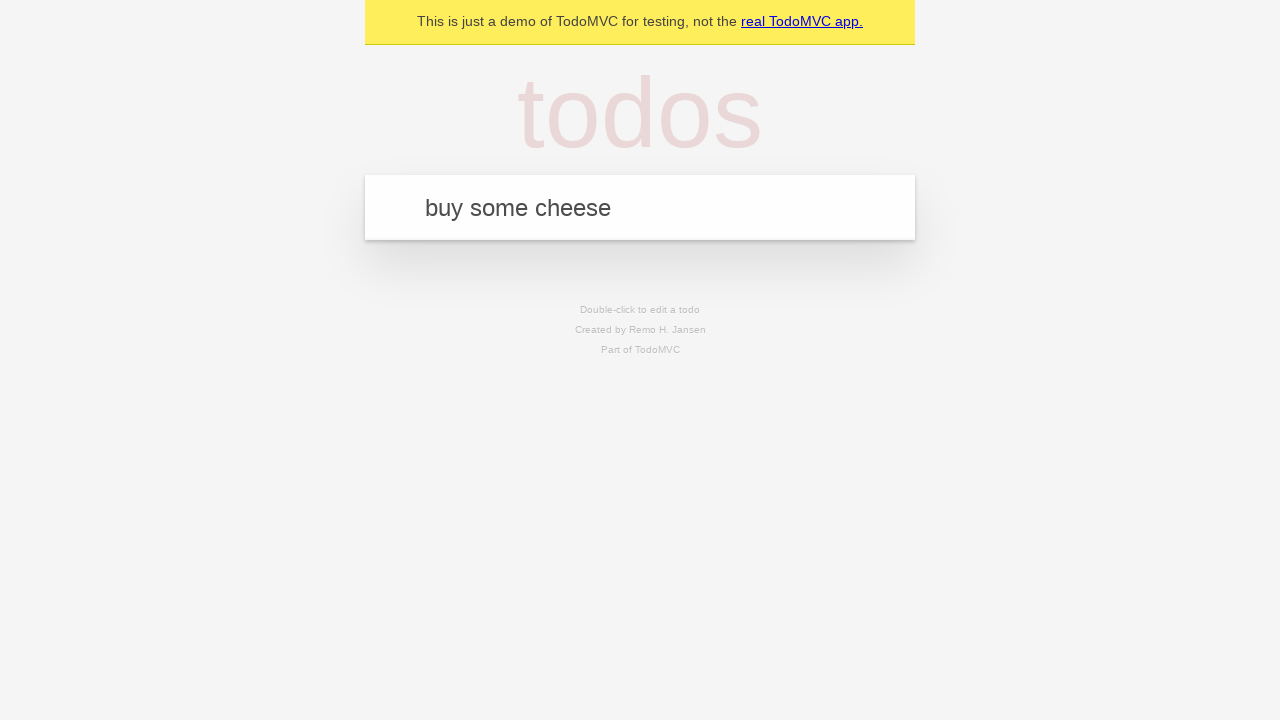

Pressed Enter to add todo 'buy some cheese' on internal:attr=[placeholder="What needs to be done?"i]
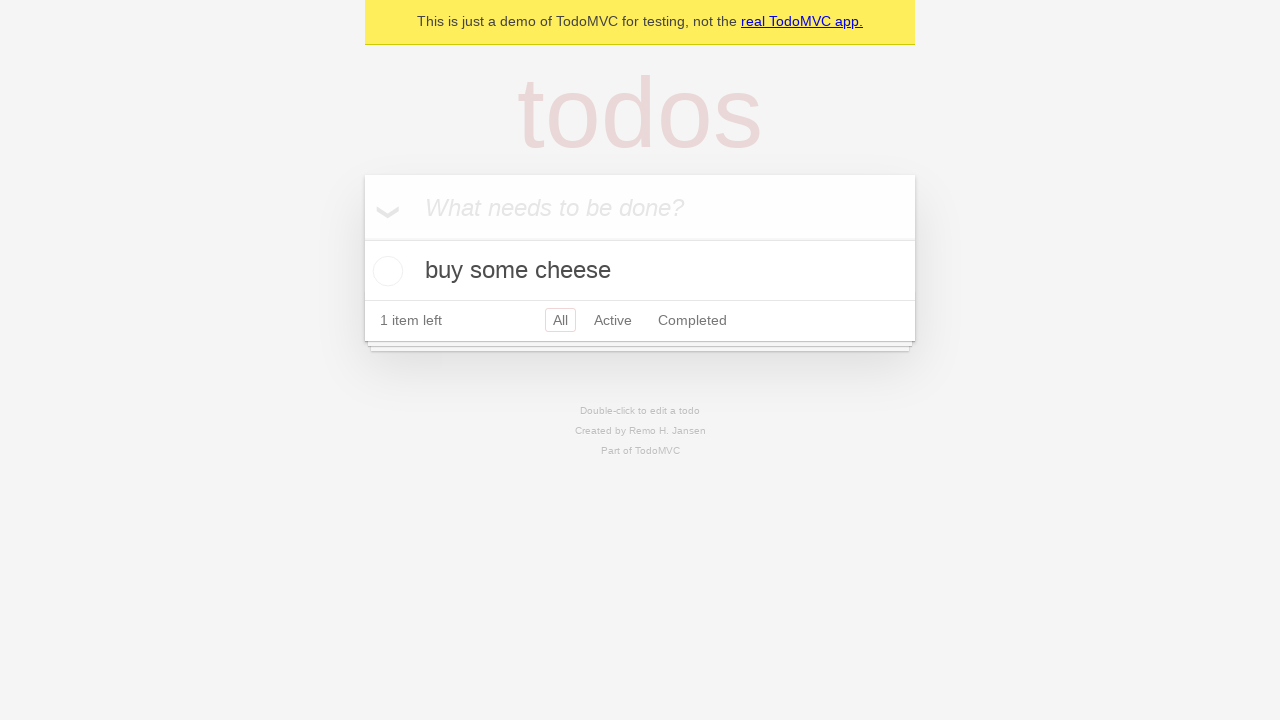

Filled todo input with 'feed the cat' on internal:attr=[placeholder="What needs to be done?"i]
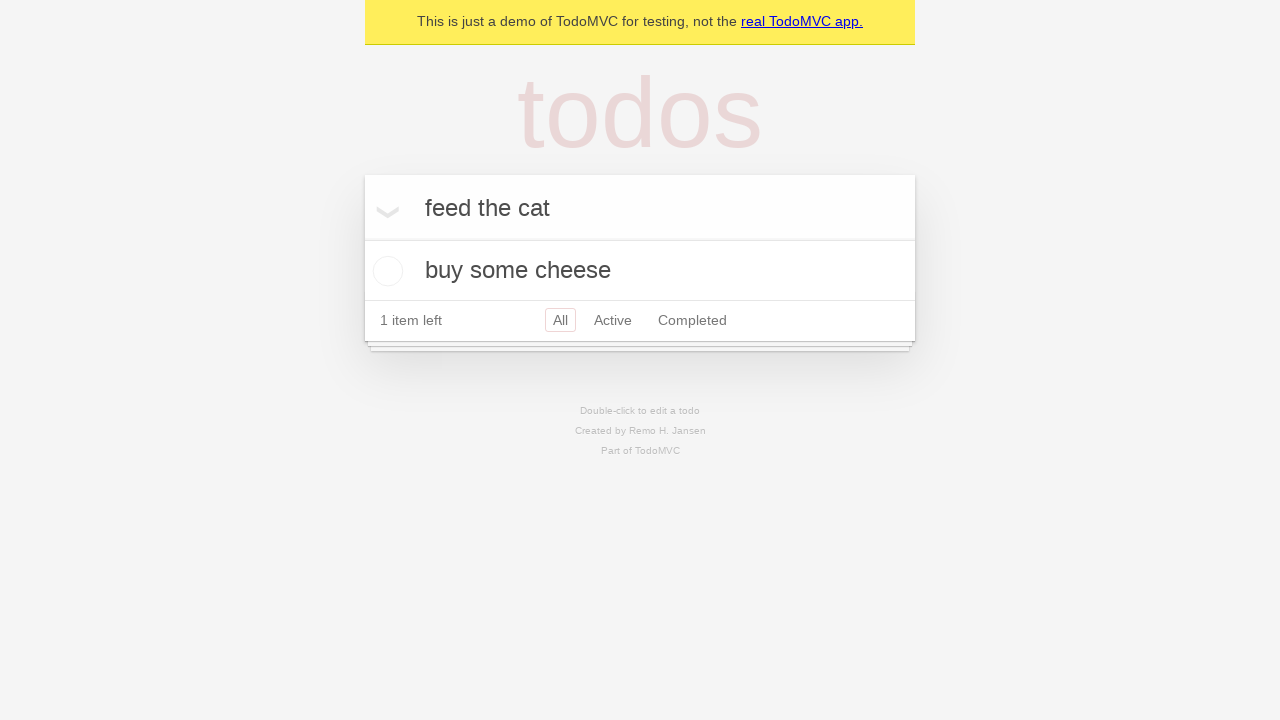

Pressed Enter to add todo 'feed the cat' on internal:attr=[placeholder="What needs to be done?"i]
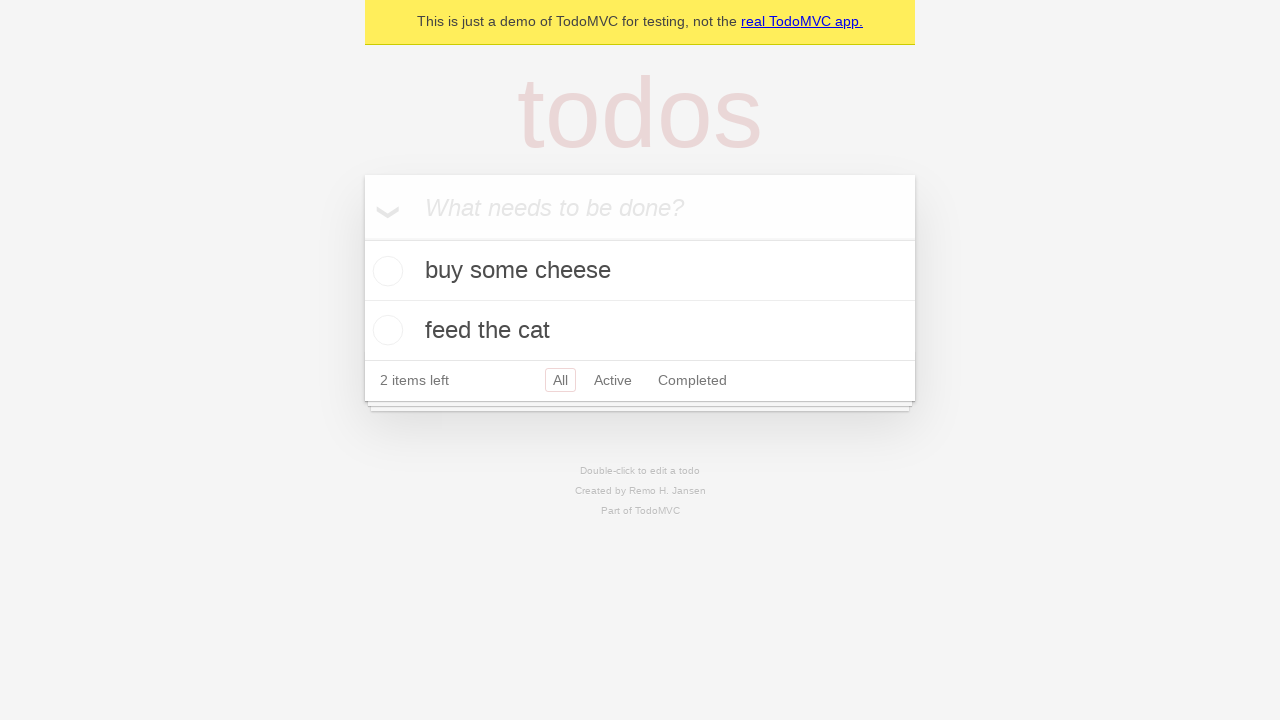

Filled todo input with 'book a doctors appointment' on internal:attr=[placeholder="What needs to be done?"i]
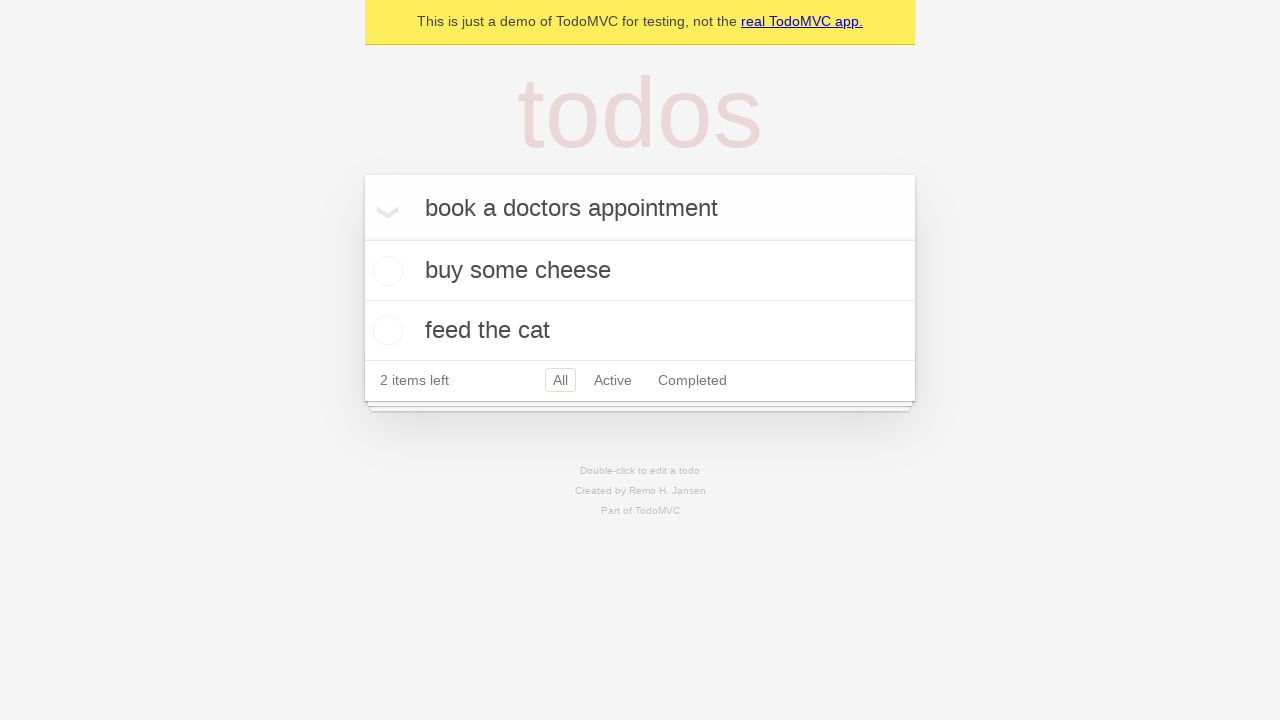

Pressed Enter to add todo 'book a doctors appointment' on internal:attr=[placeholder="What needs to be done?"i]
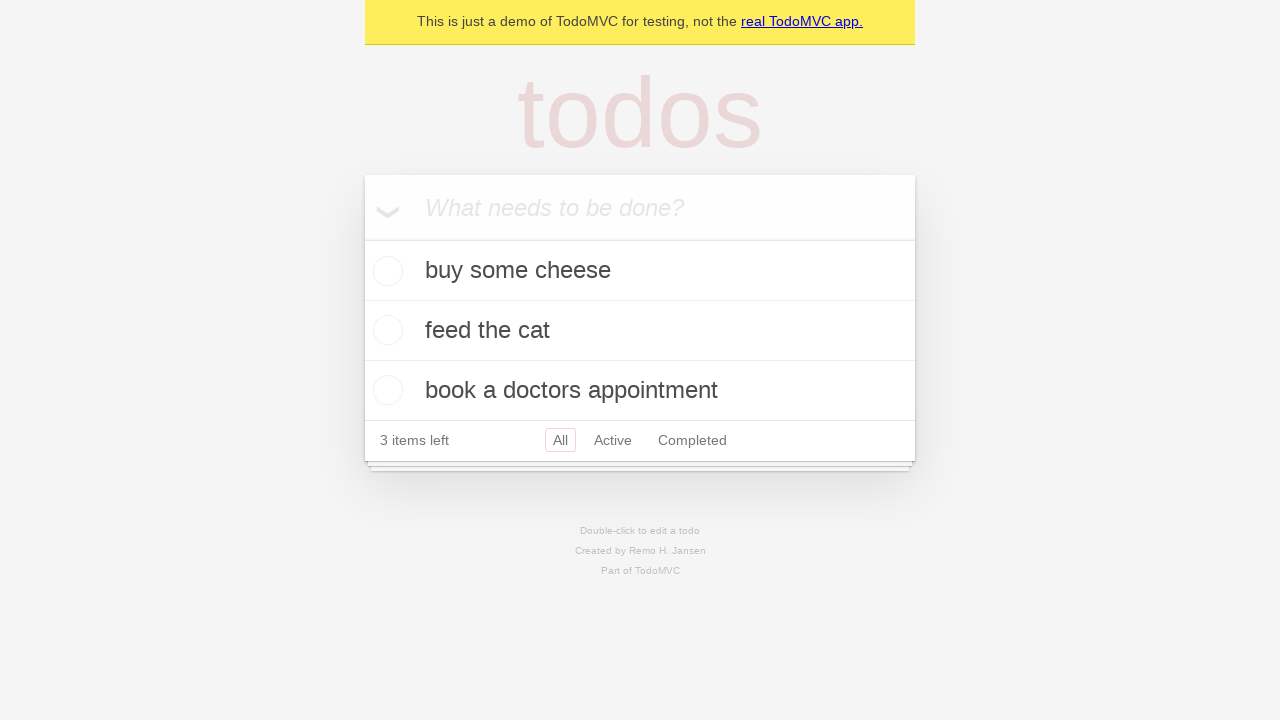

Checked toggle-all checkbox to mark all items as complete at (362, 238) on internal:label="Mark all as complete"i
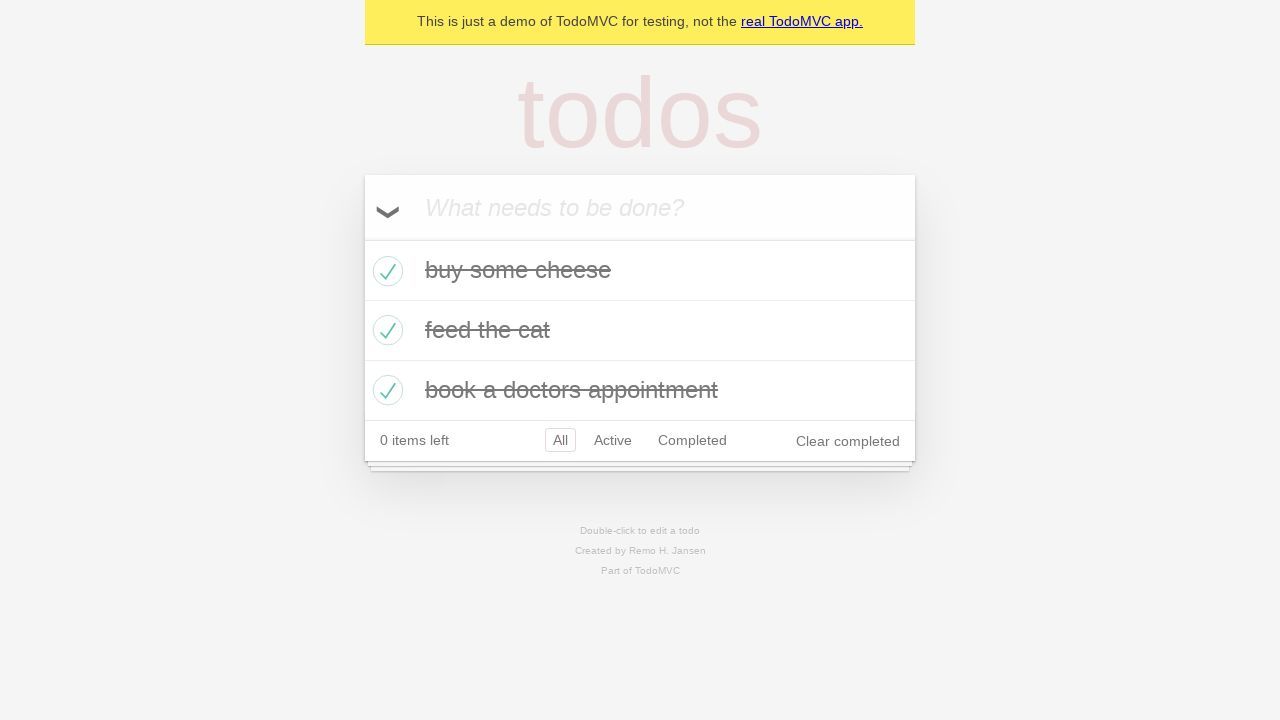

Unchecked toggle-all checkbox to clear completed state of all items at (362, 238) on internal:label="Mark all as complete"i
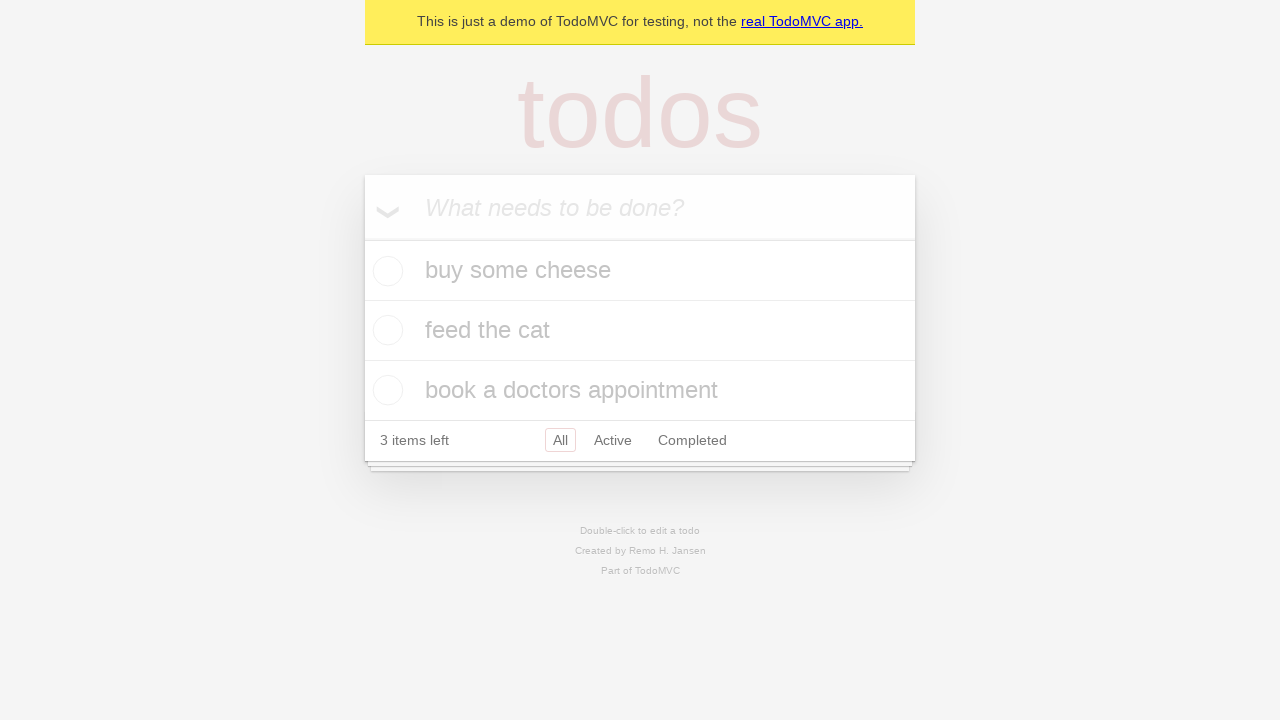

Verified todo items are present in the DOM
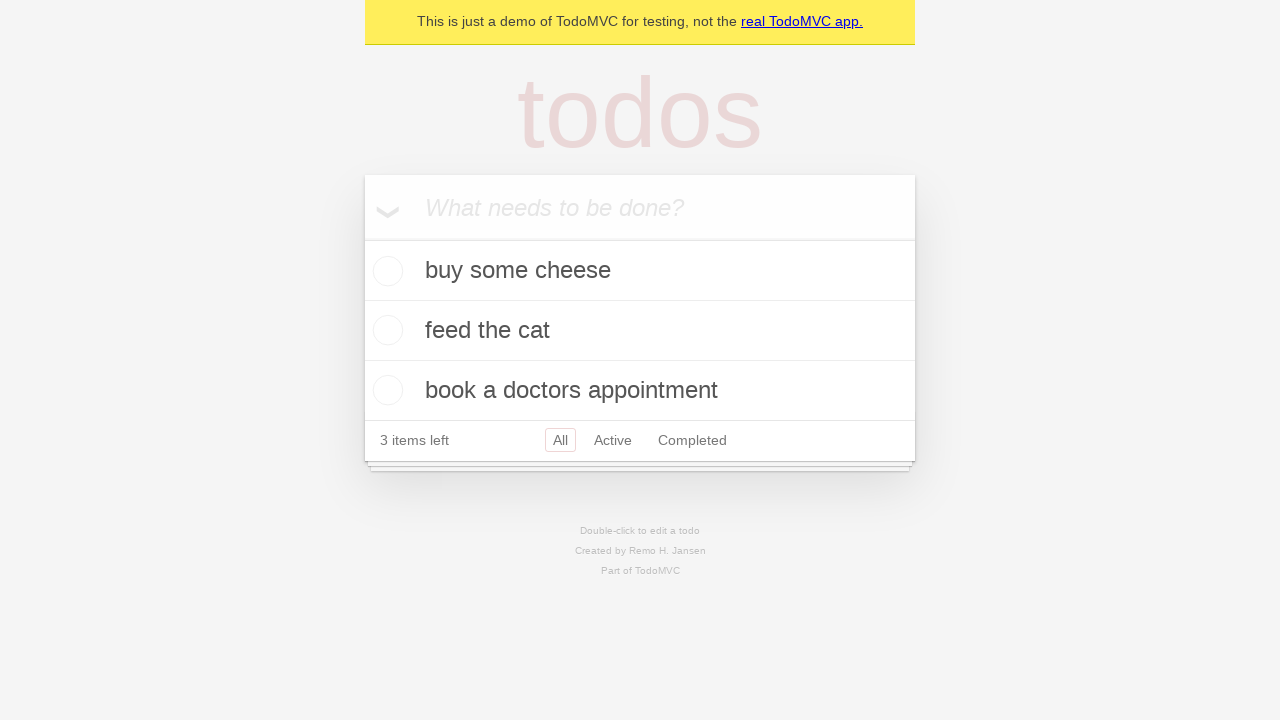

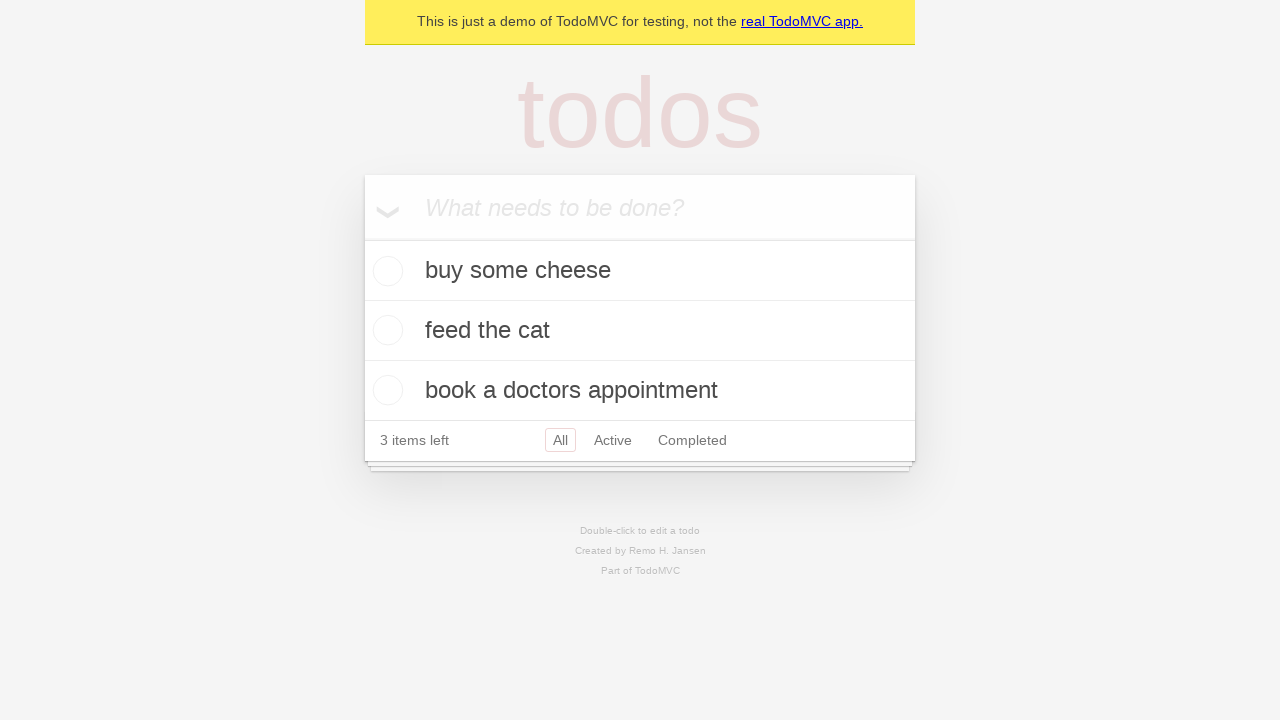